Tests calendar date picker functionality by navigating through year and month views to select a specific date, then verifies the selected date values

Starting URL: https://rahulshettyacademy.com/seleniumPractise/#/offers

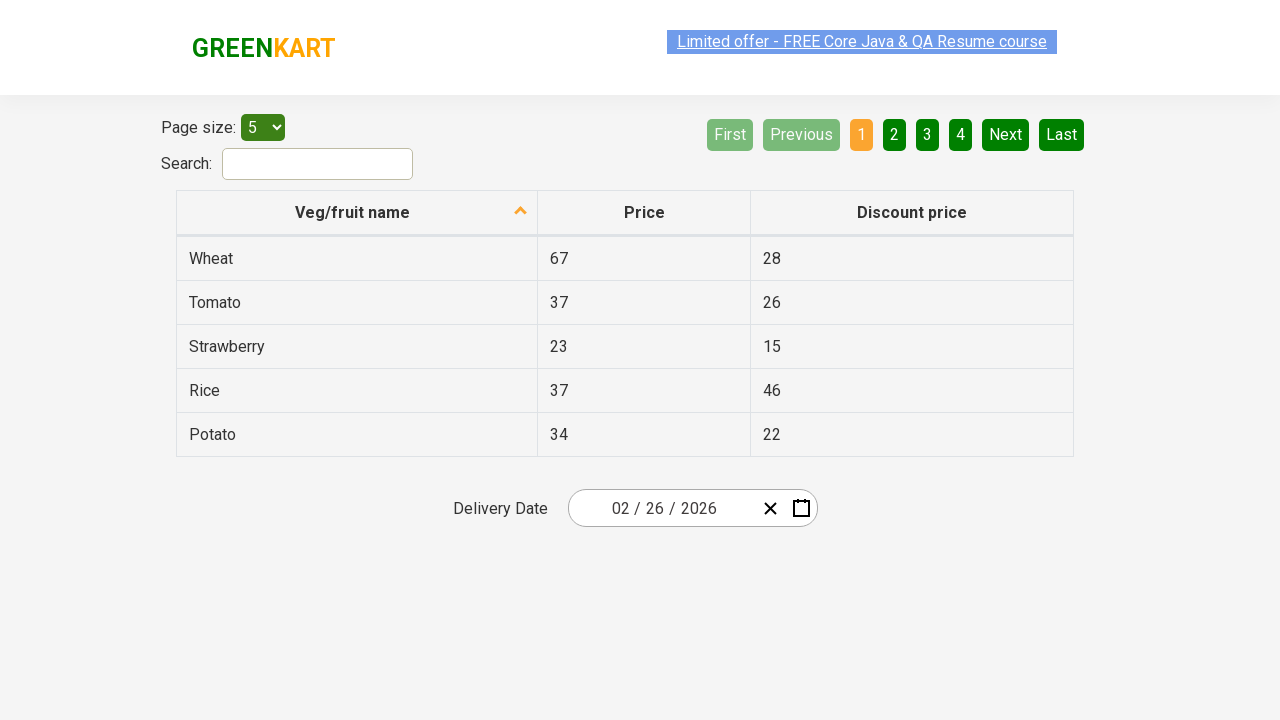

Clicked date input field to open calendar at (698, 508) on xpath=//input[@placeholder='----']
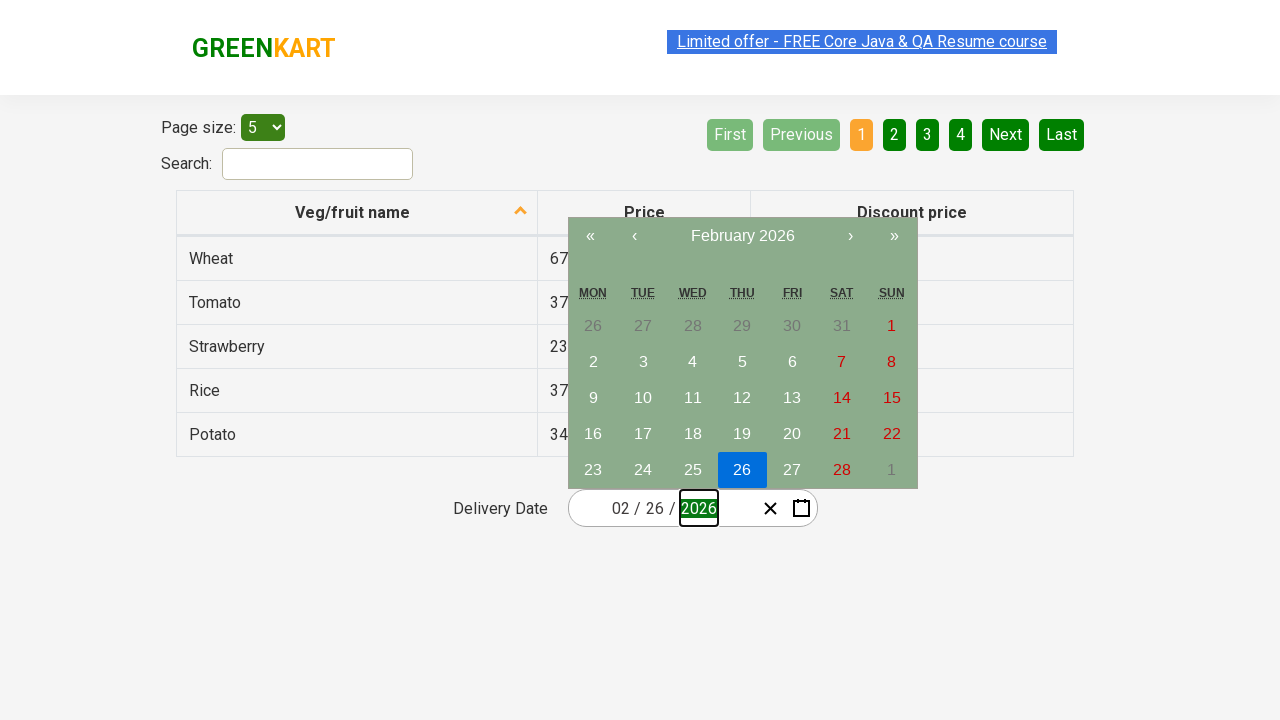

Clicked navigation label to switch to month view at (742, 236) on .react-calendar__navigation__label
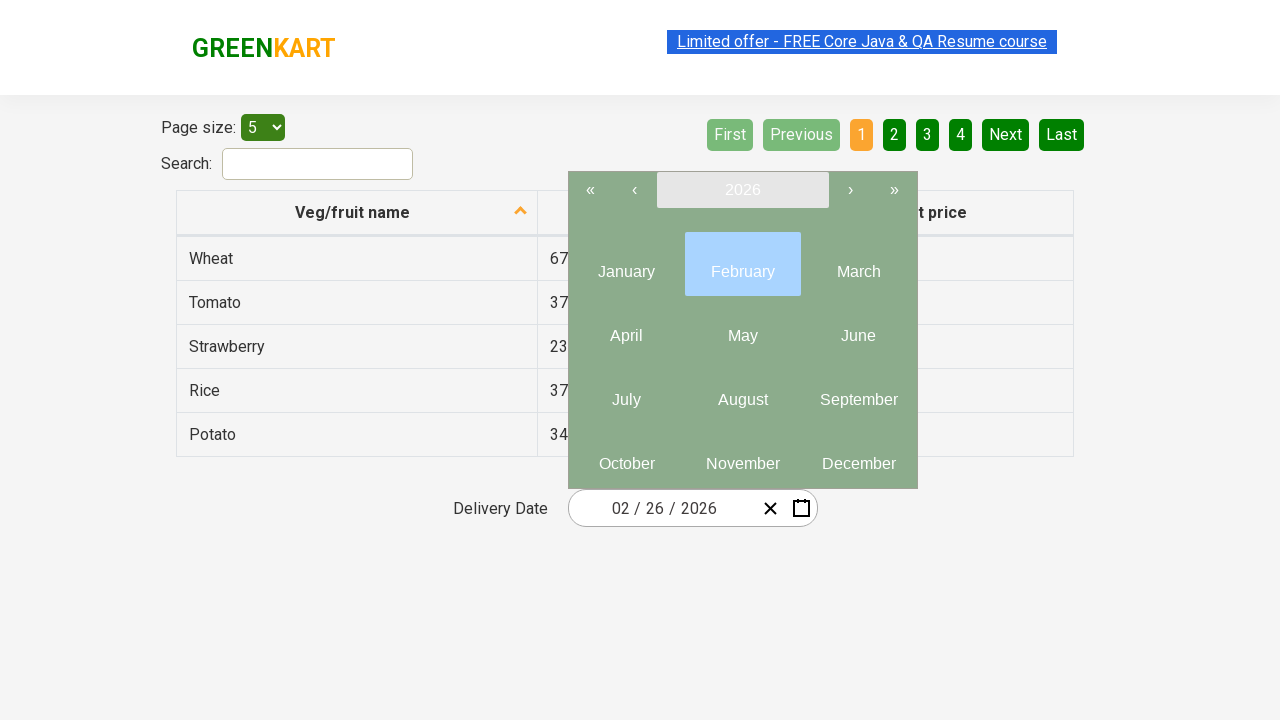

Clicked navigation label again to switch to year view at (742, 190) on .react-calendar__navigation__label
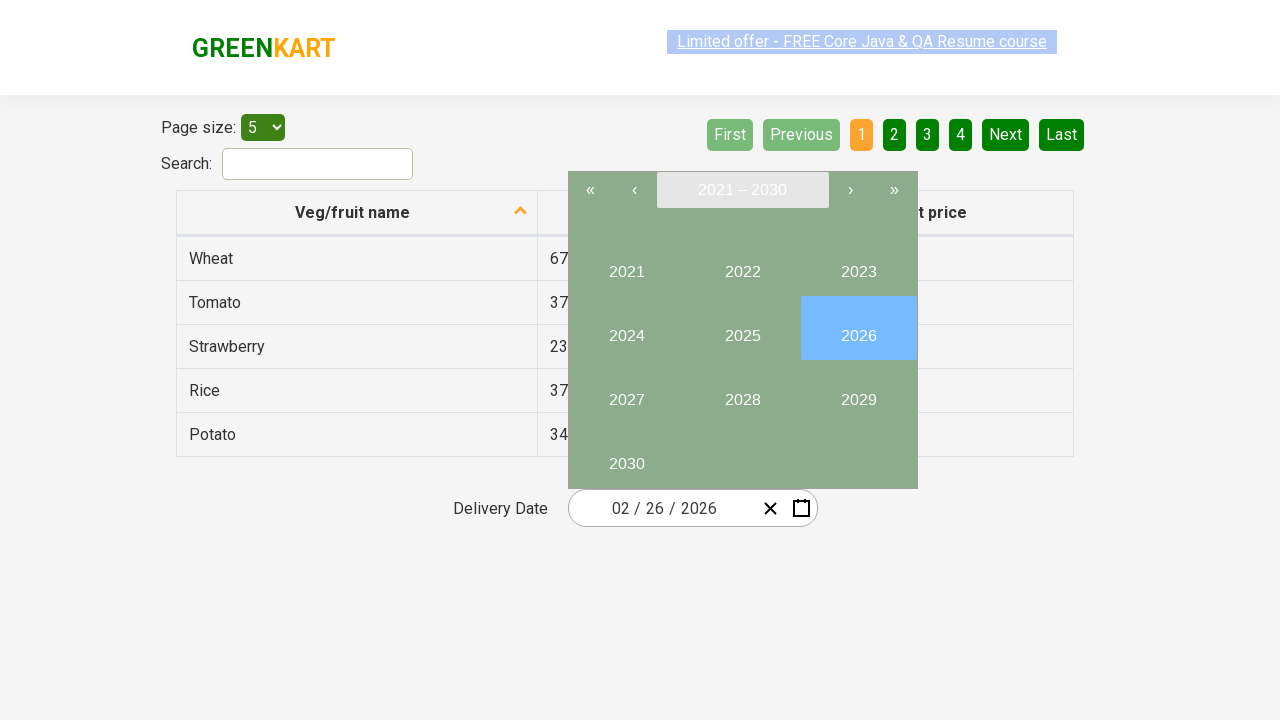

Selected year 2027 at (626, 392) on xpath=//button[text()='2027']
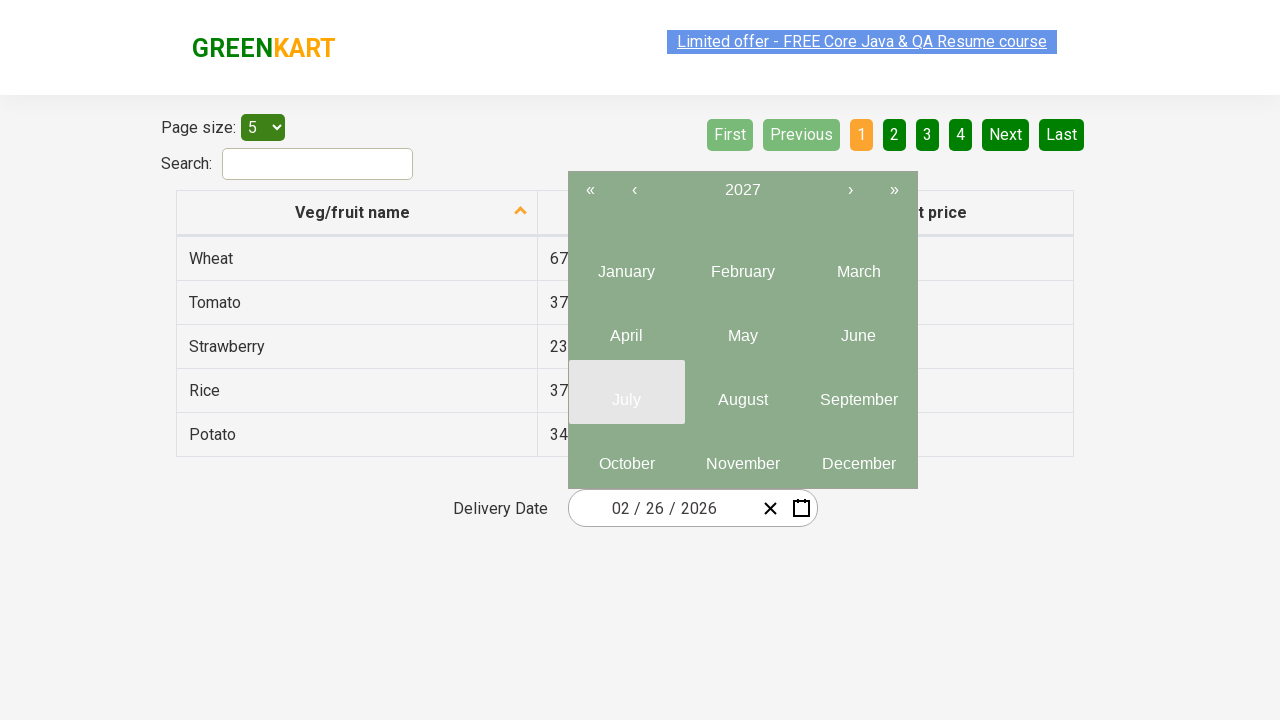

Selected month June (index 5) at (858, 328) on .react-calendar__tile >> nth=5
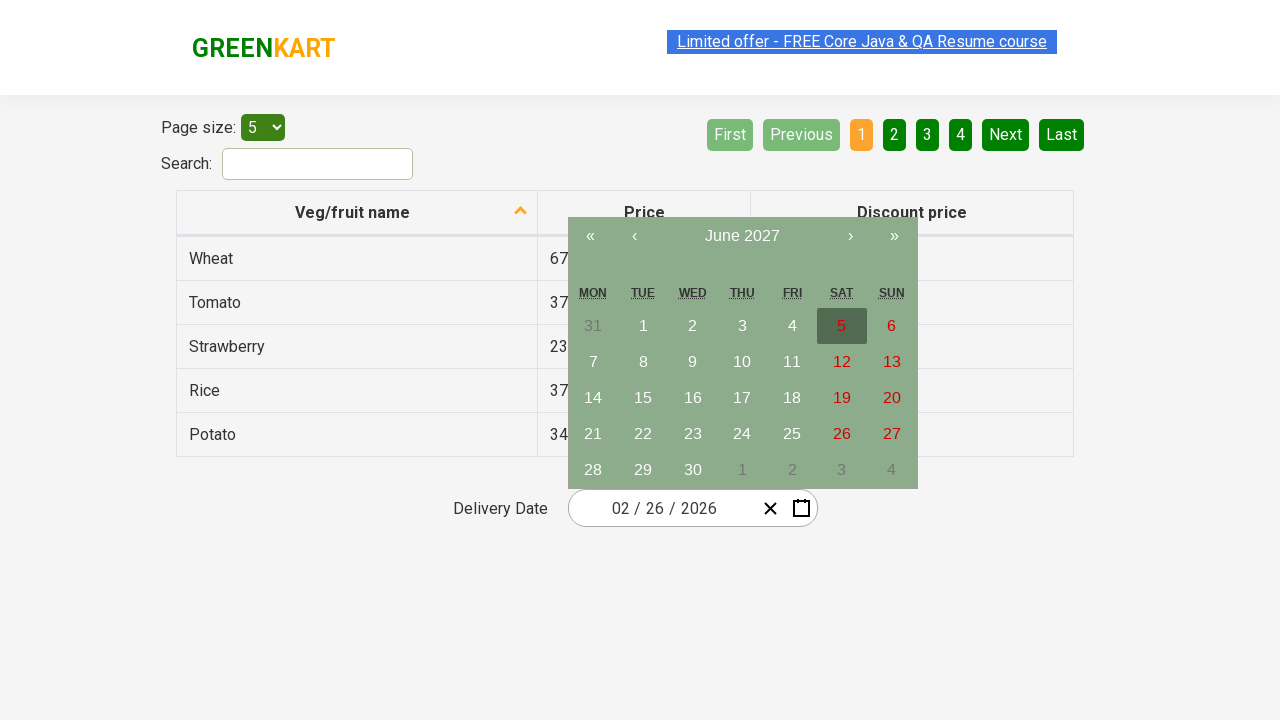

Selected day 15 at (643, 398) on xpath=//abbr[text()='15']
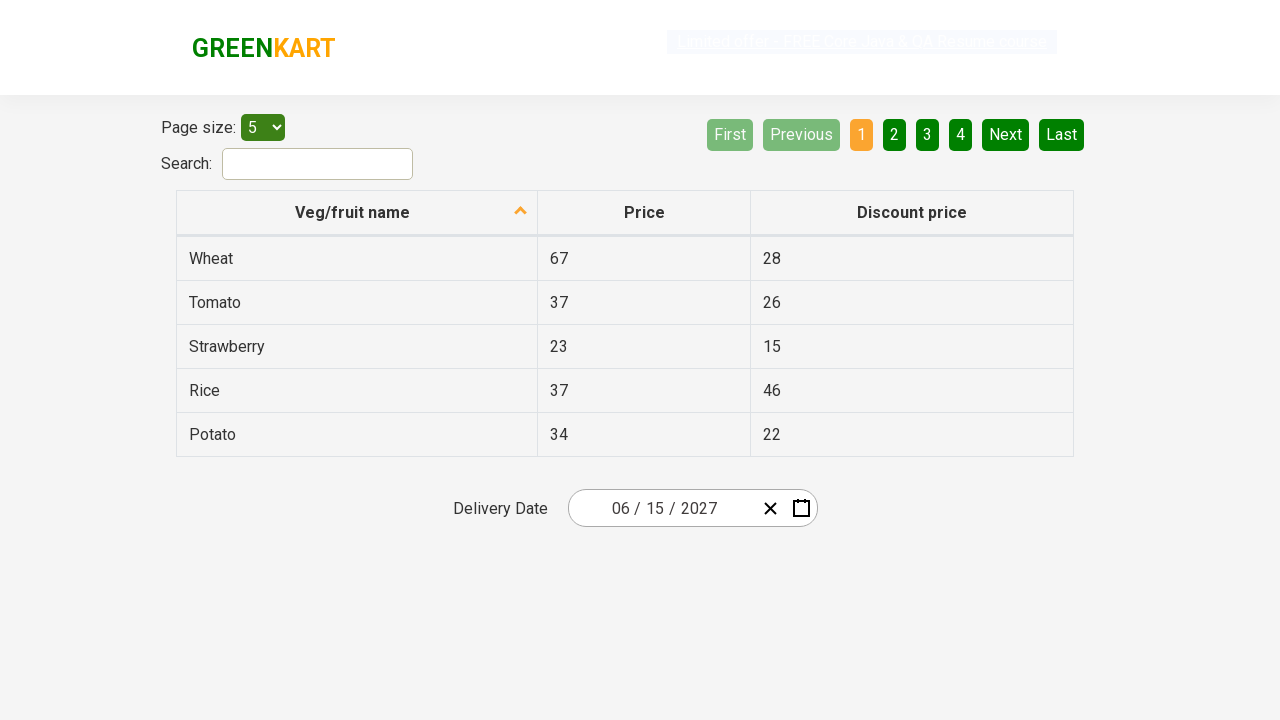

Retrieved all date input fields
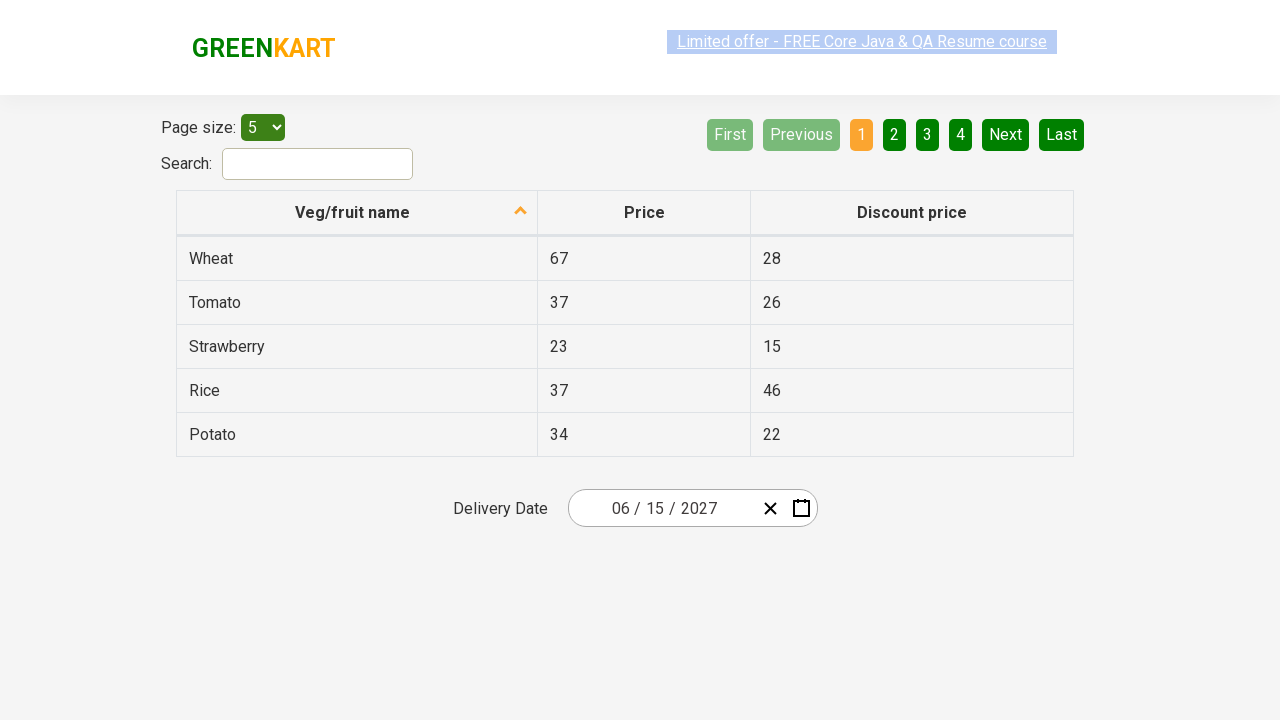

Verified date input field 1: expected '6', got '6'
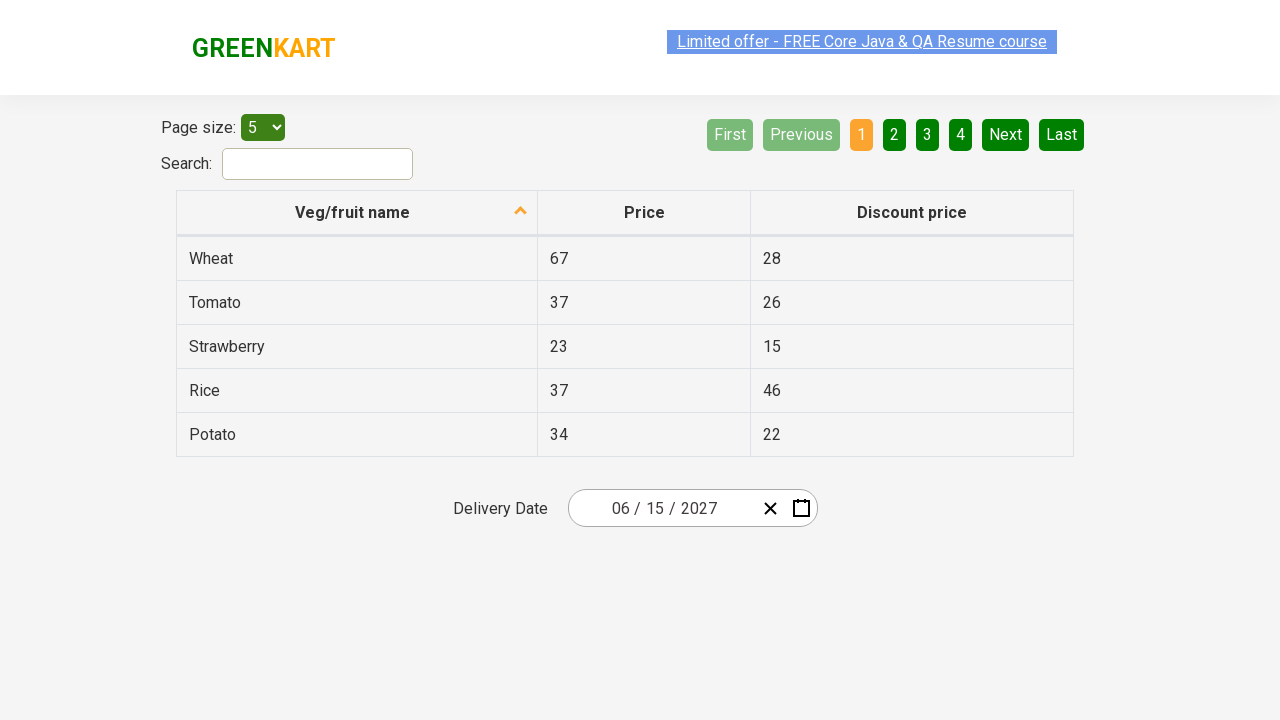

Verified date input field 2: expected '15', got '15'
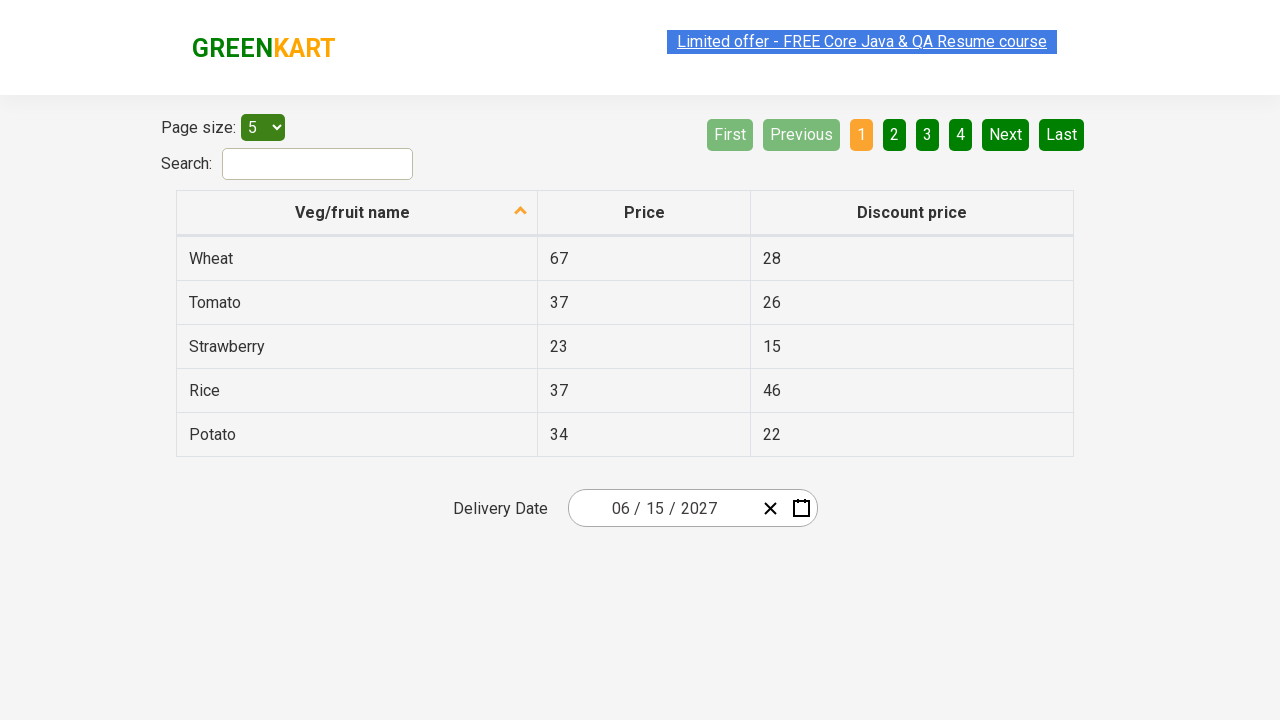

Verified date input field 3: expected '2027', got '2027'
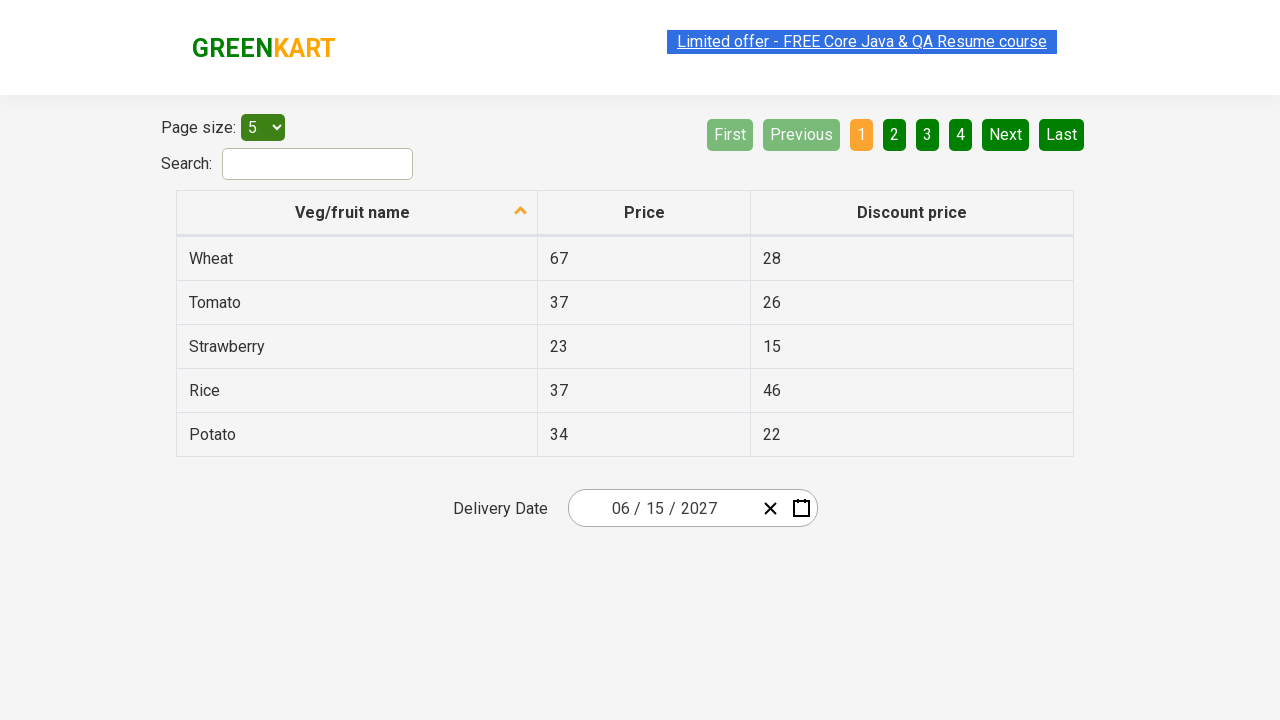

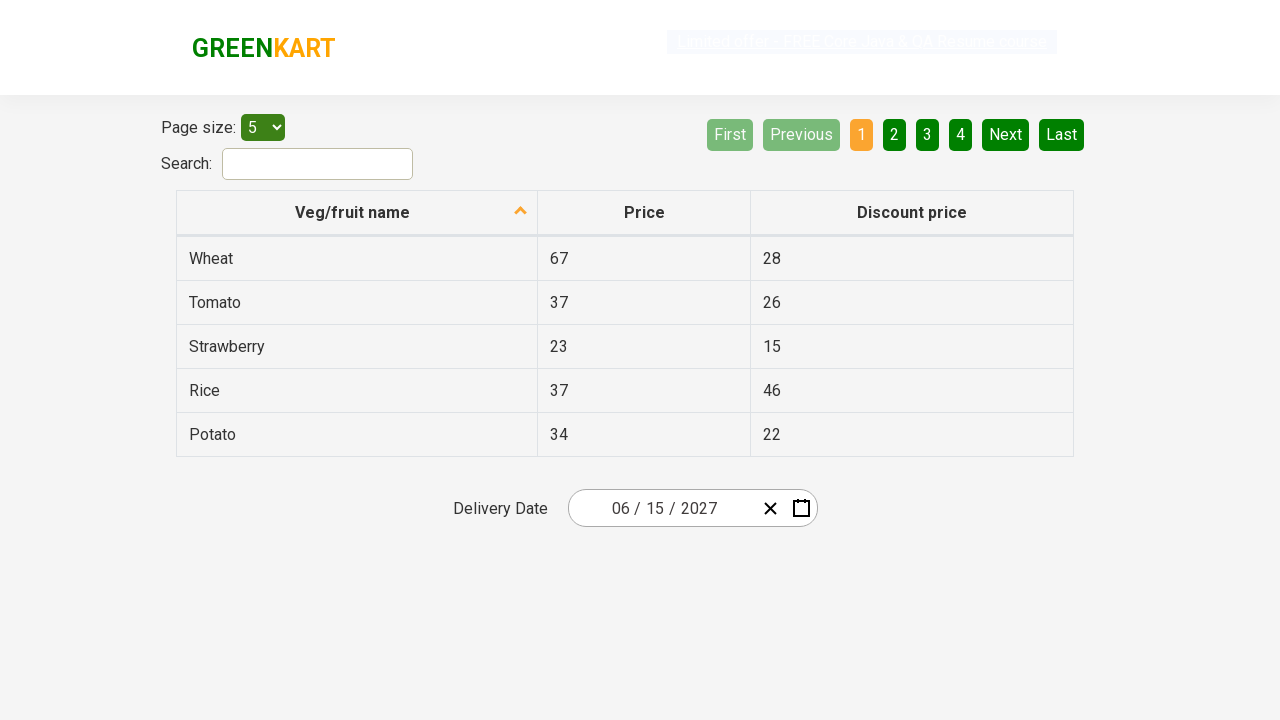